Tests registration form by filling in required fields (first name, last name, email) and submitting the form

Starting URL: http://suninjuly.github.io/registration1.html

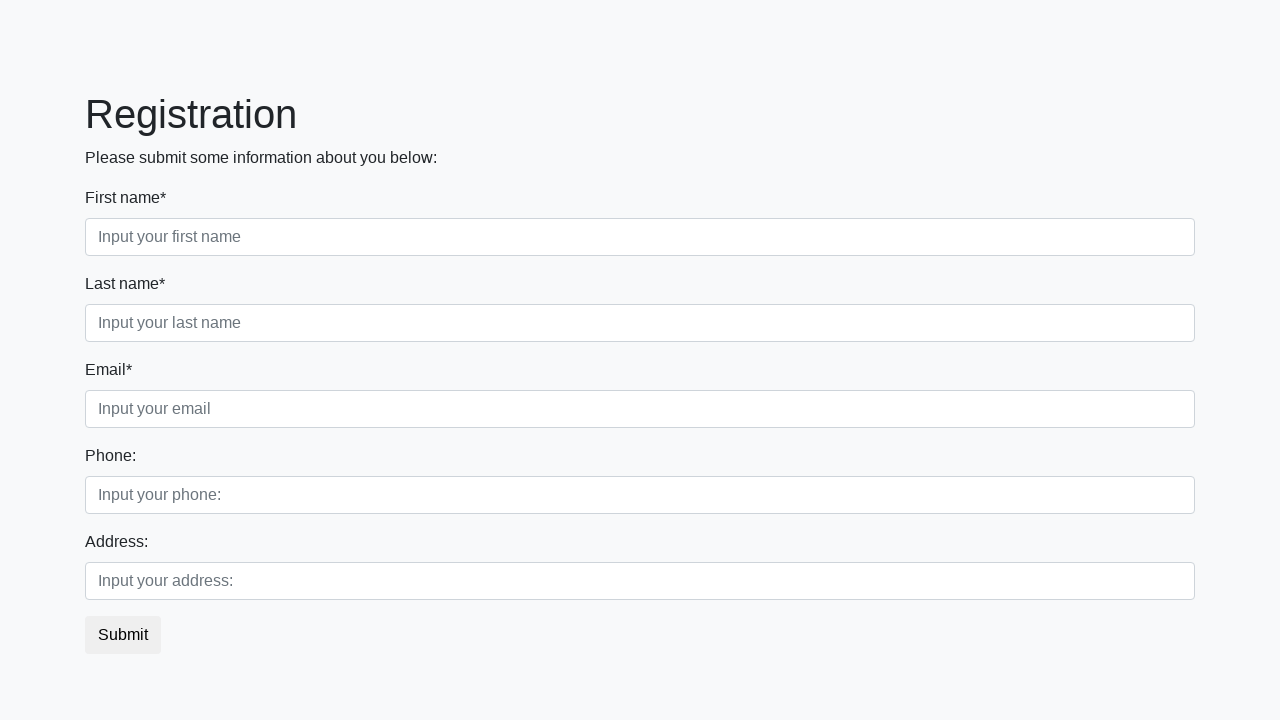

Navigated to registration form page
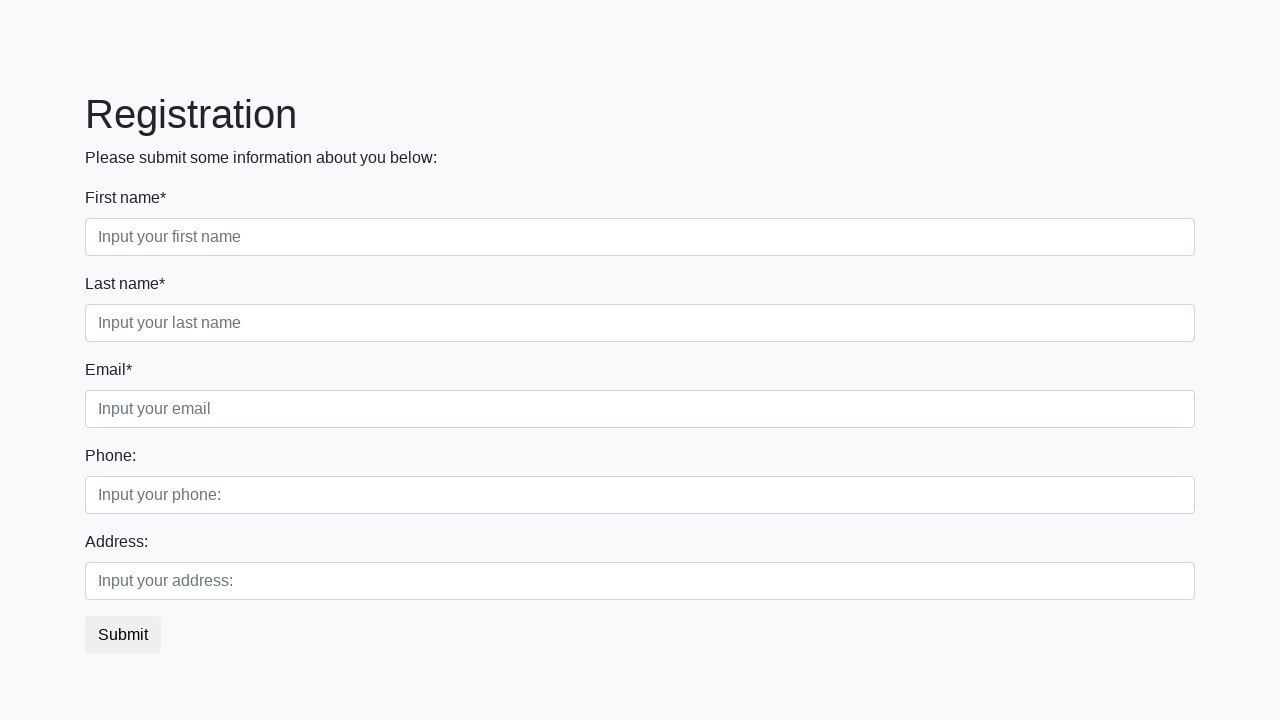

Filled first name field with 'Ivan' on div.first_block input.first
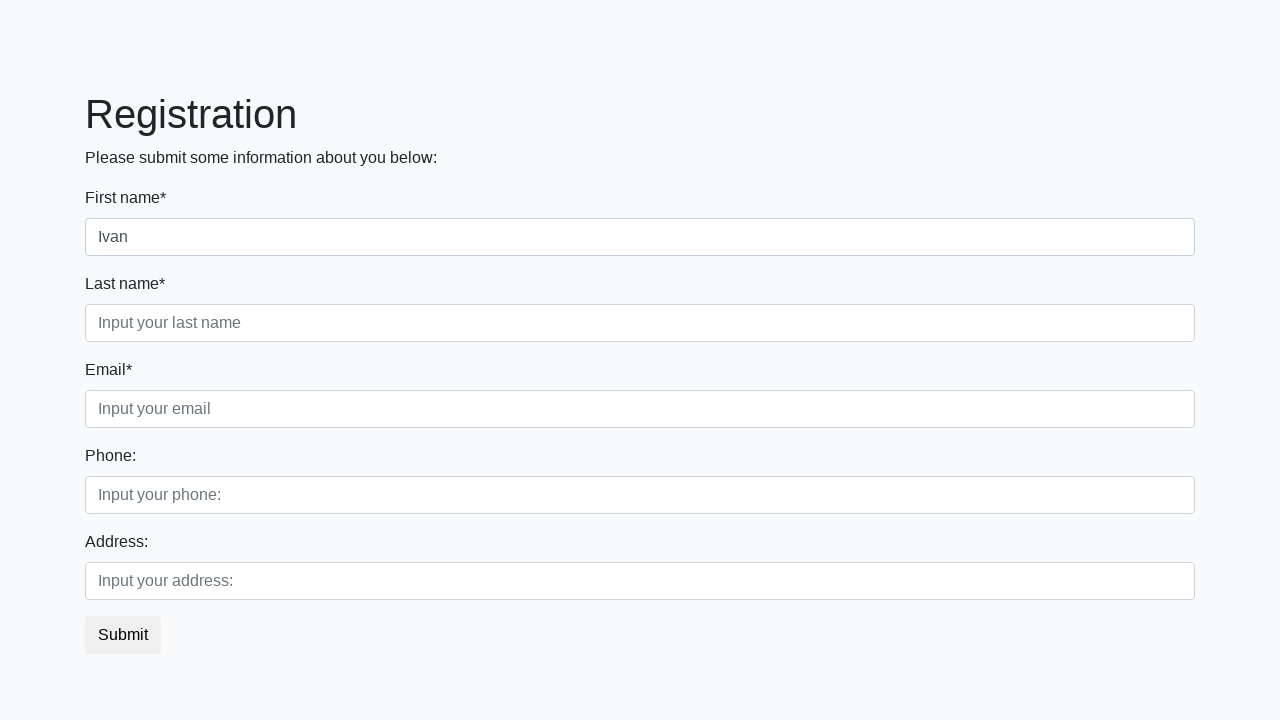

Filled last name field with 'Petrov' on div.first_block input.second
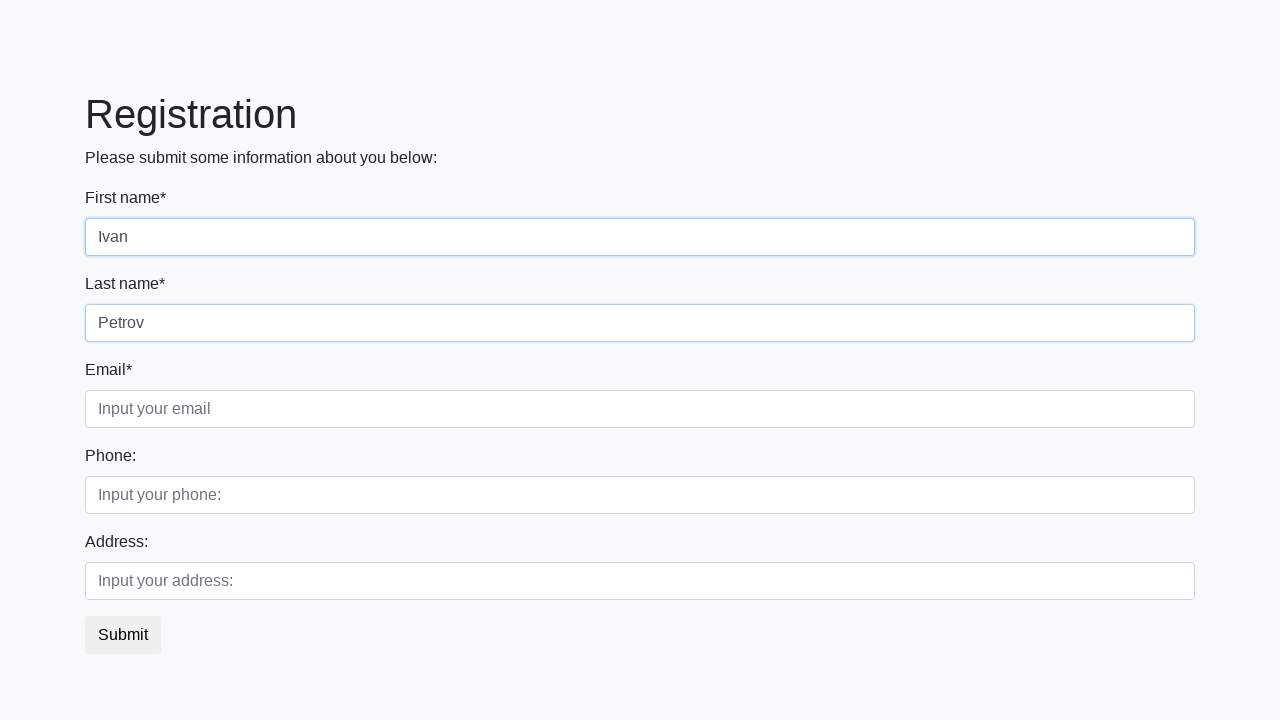

Filled email field with 'Smolensk@Smolensk.ru' on div.first_block input.third
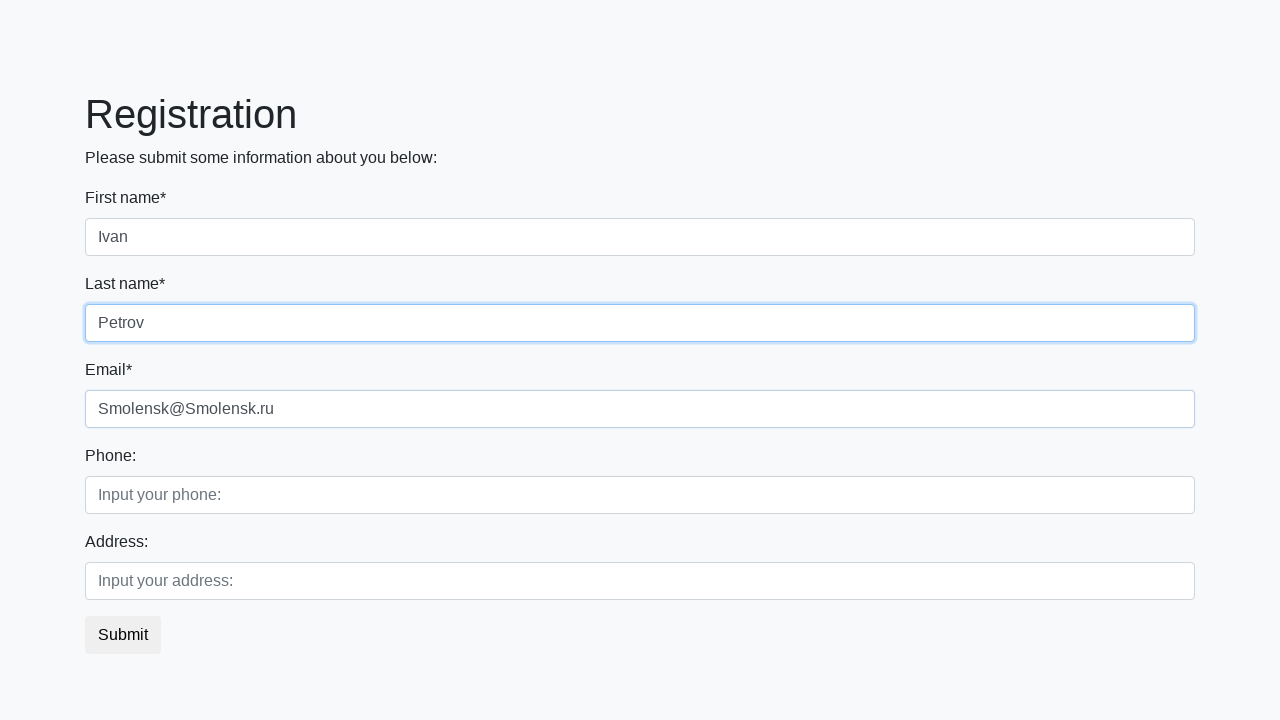

Clicked submit button to register at (123, 635) on button.btn
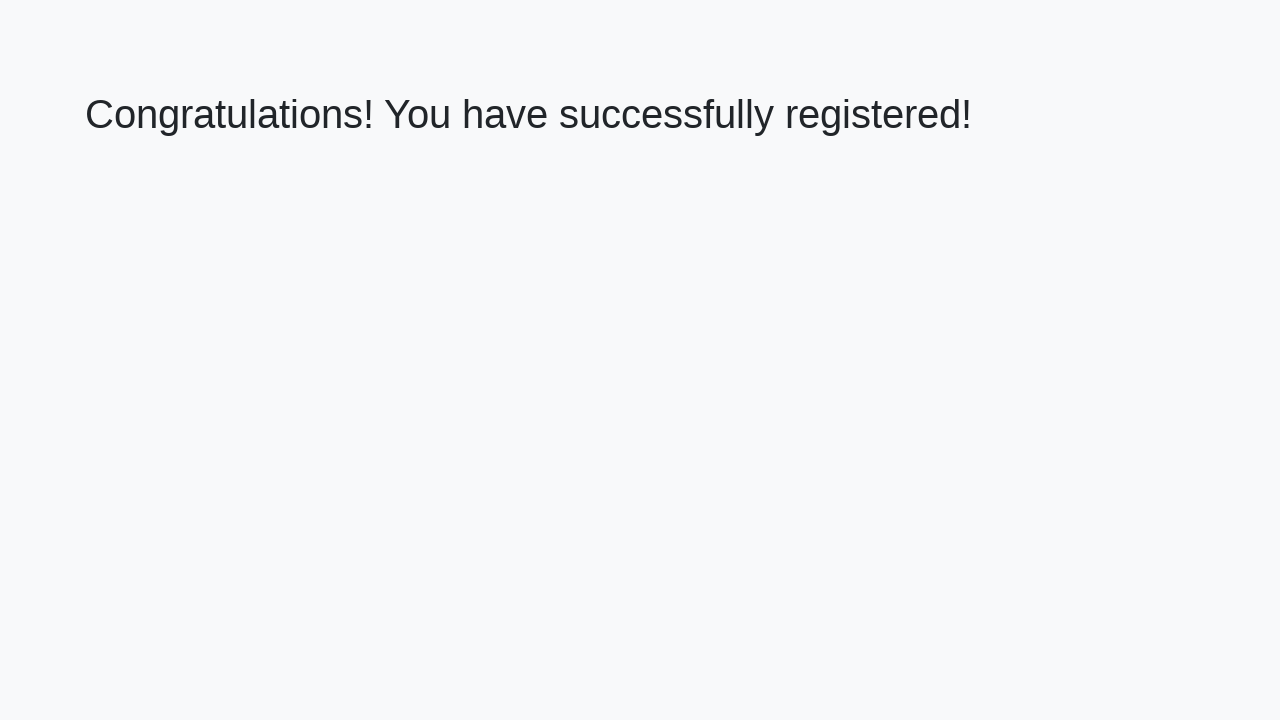

Success message header loaded
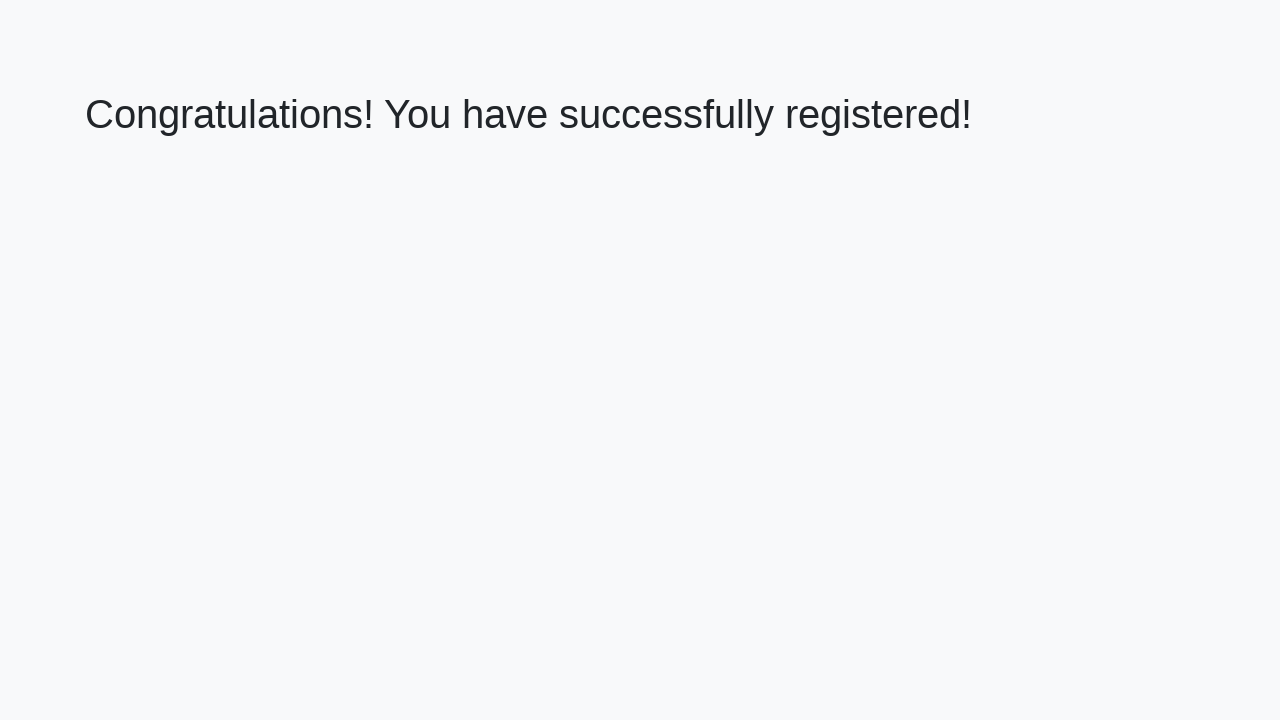

Extracted success message text
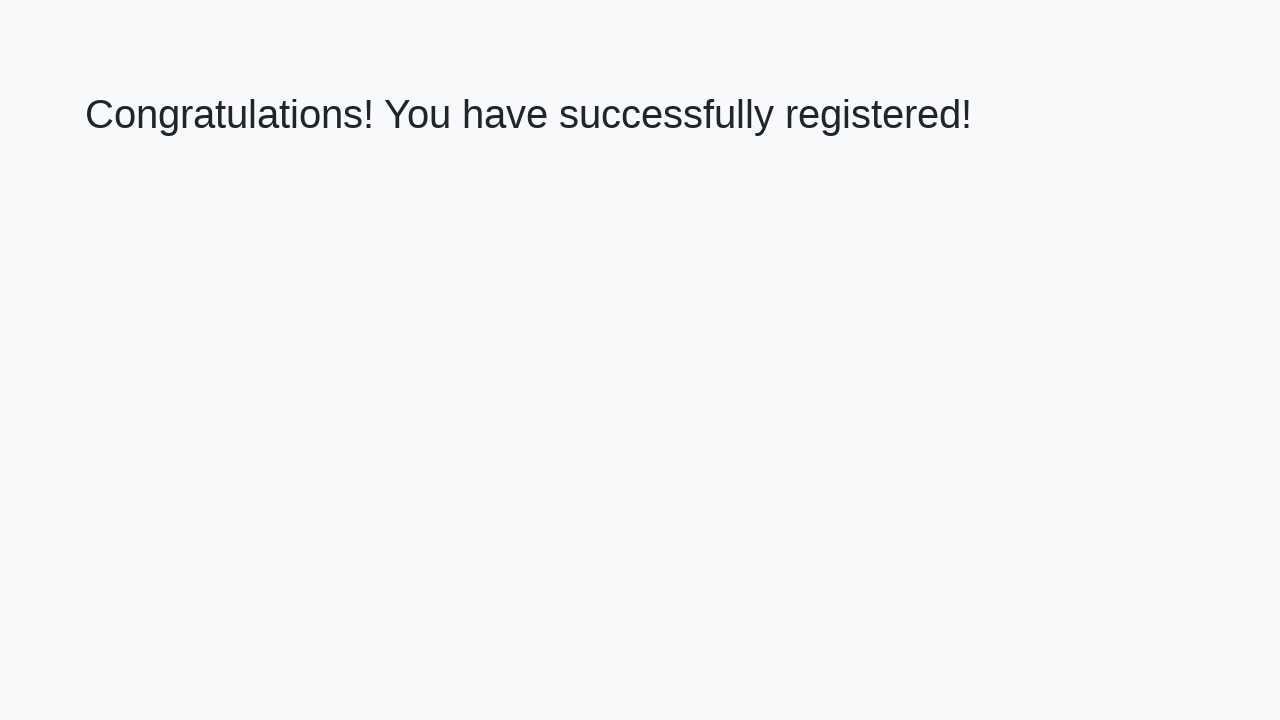

Verified success message matches expected text
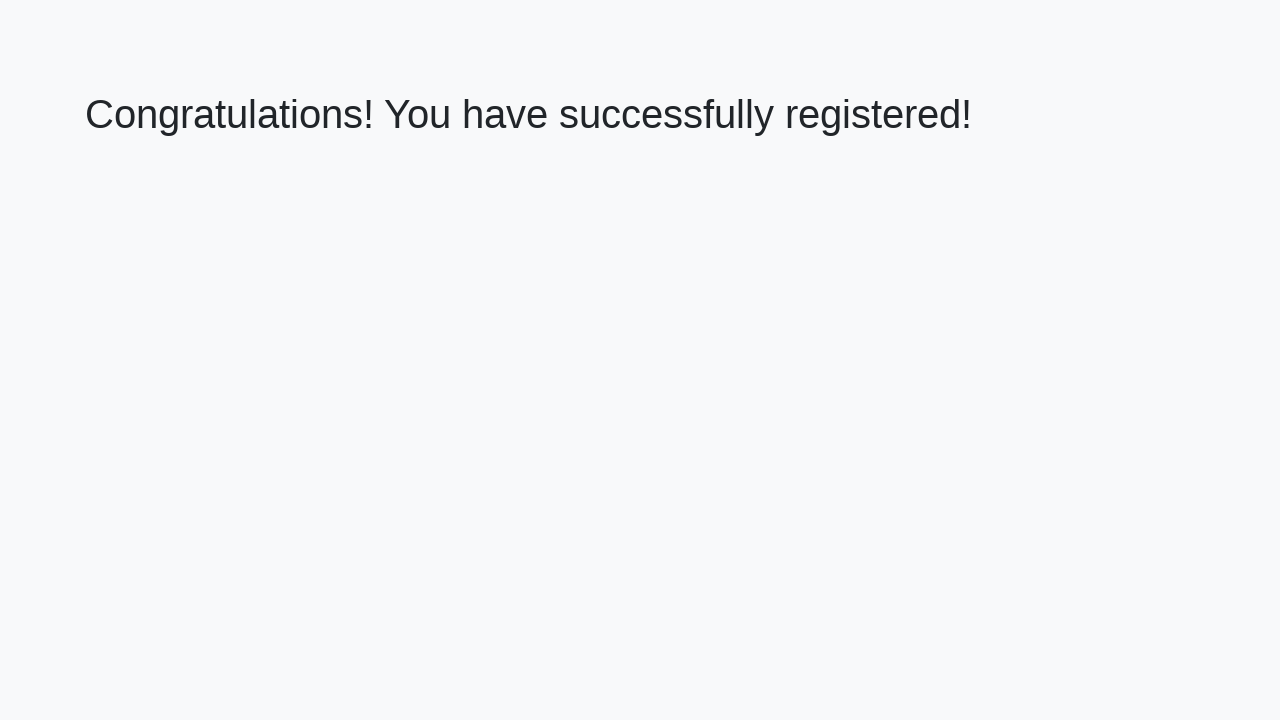

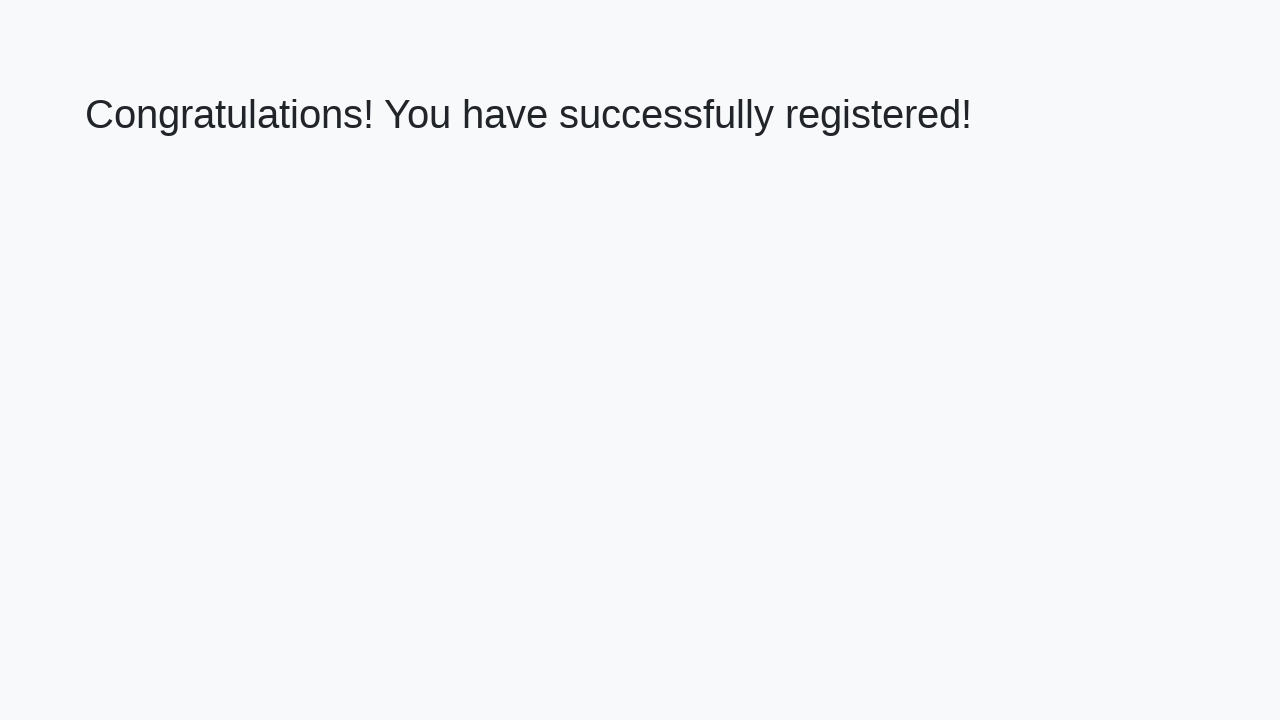